Tests hover functionality by hovering over each image figure to reveal hidden content.

Starting URL: https://the-internet.herokuapp.com/

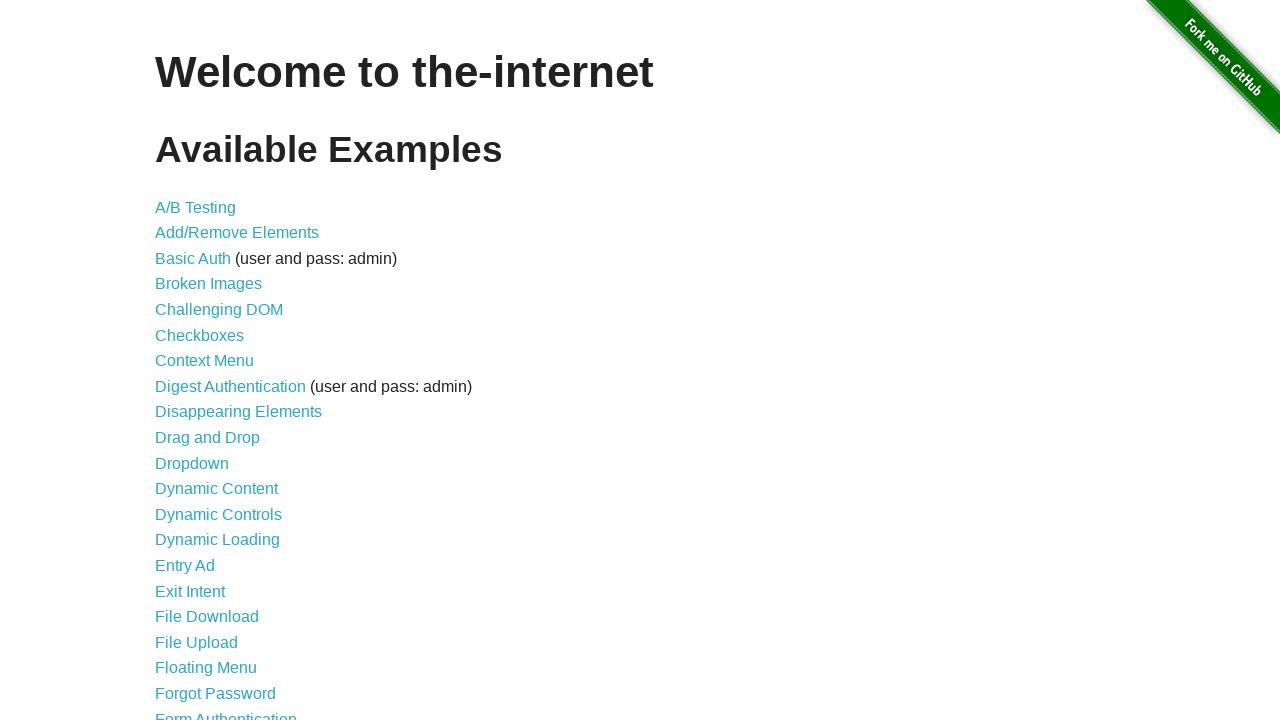

Clicked on Hovers link at (180, 360) on text=Hovers
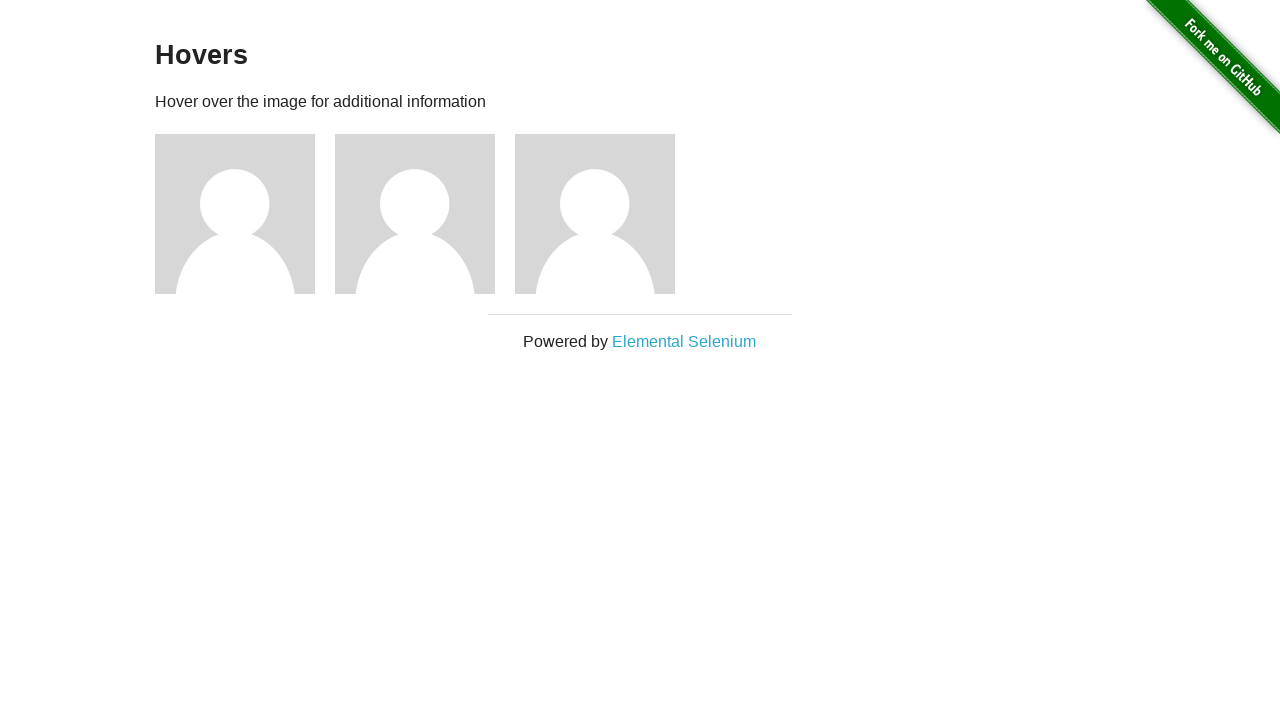

Waited for figure elements to load
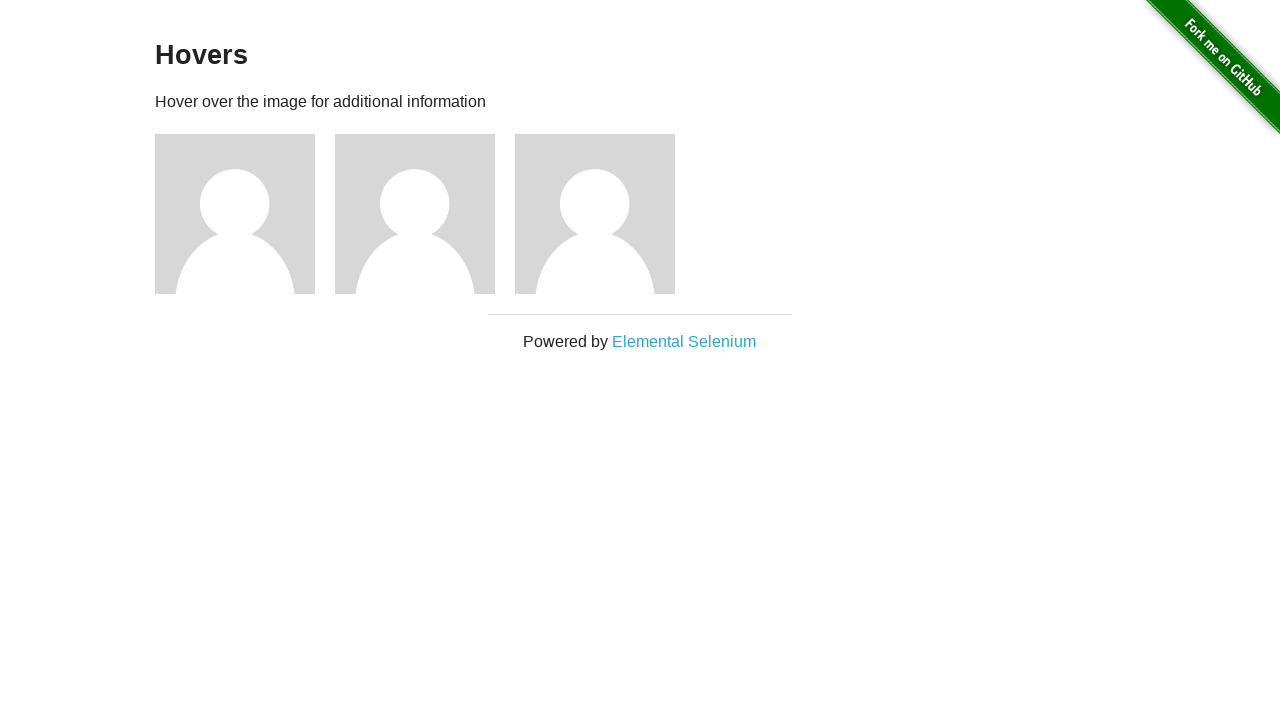

Hovered over image figure to reveal hidden content at (245, 214) on .figure >> nth=0
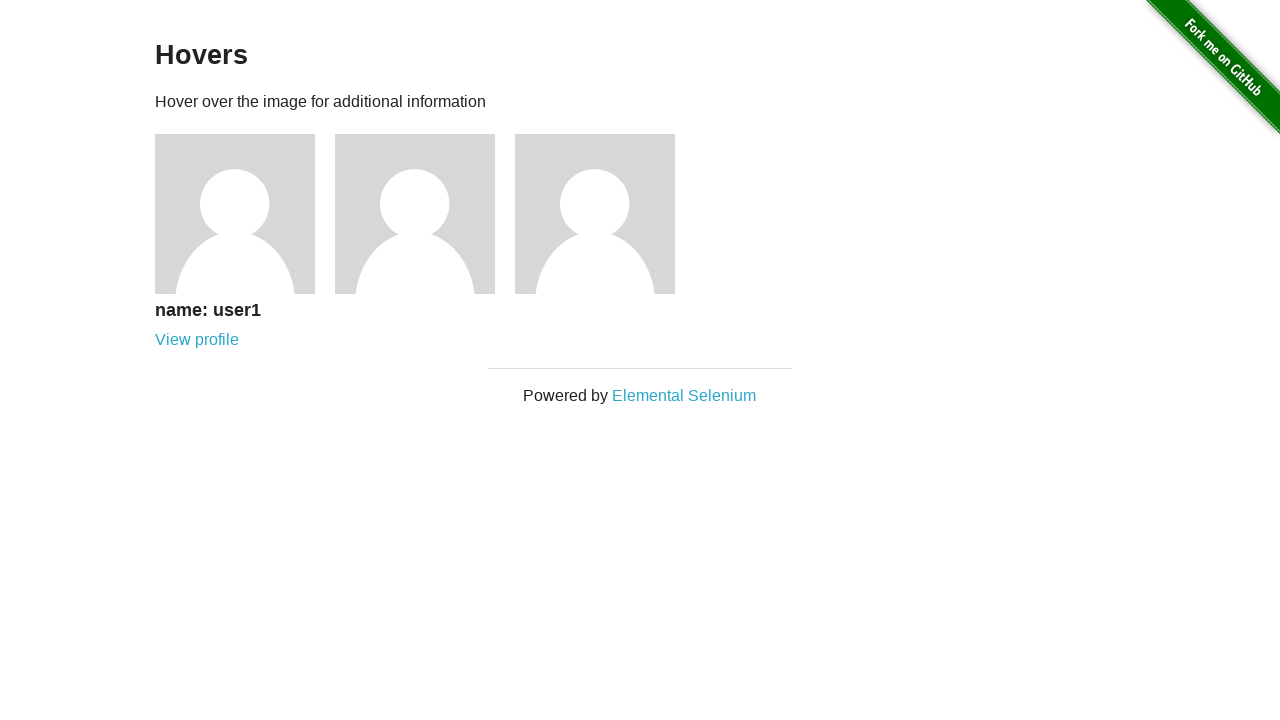

Waited for figcaption to become visible
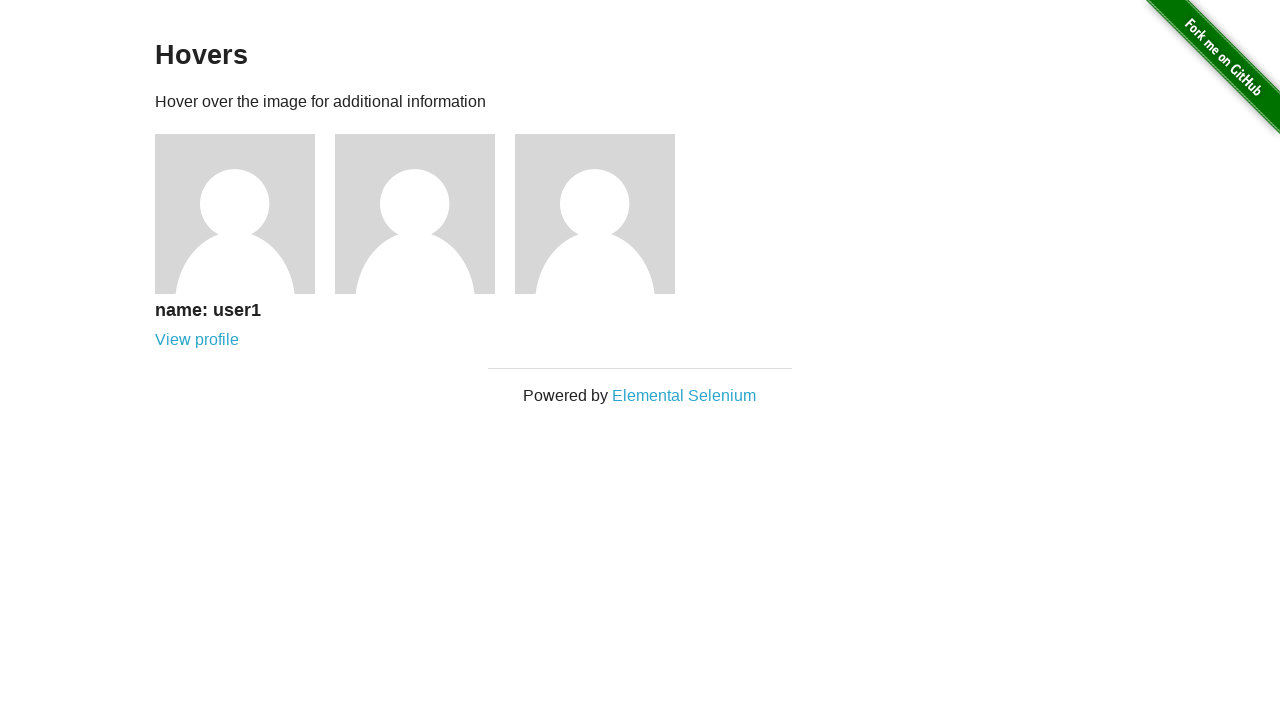

Hovered over image figure to reveal hidden content at (425, 214) on .figure >> nth=1
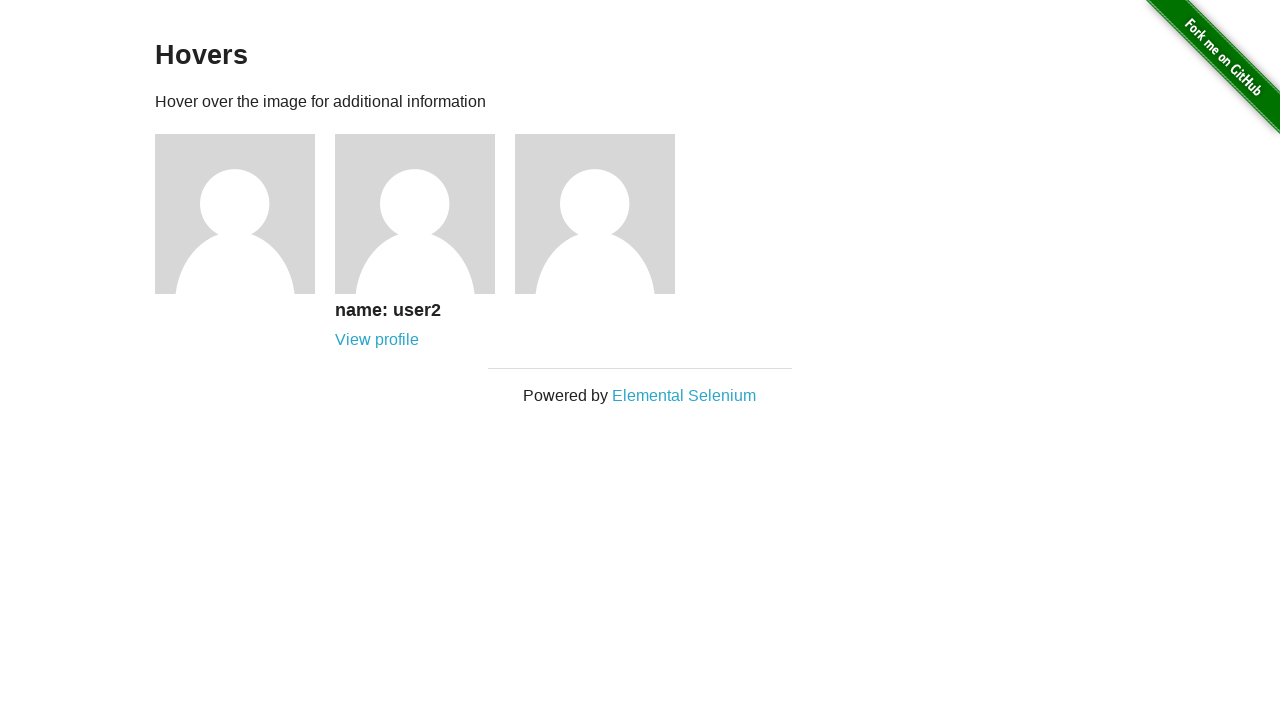

Waited for figcaption to become visible
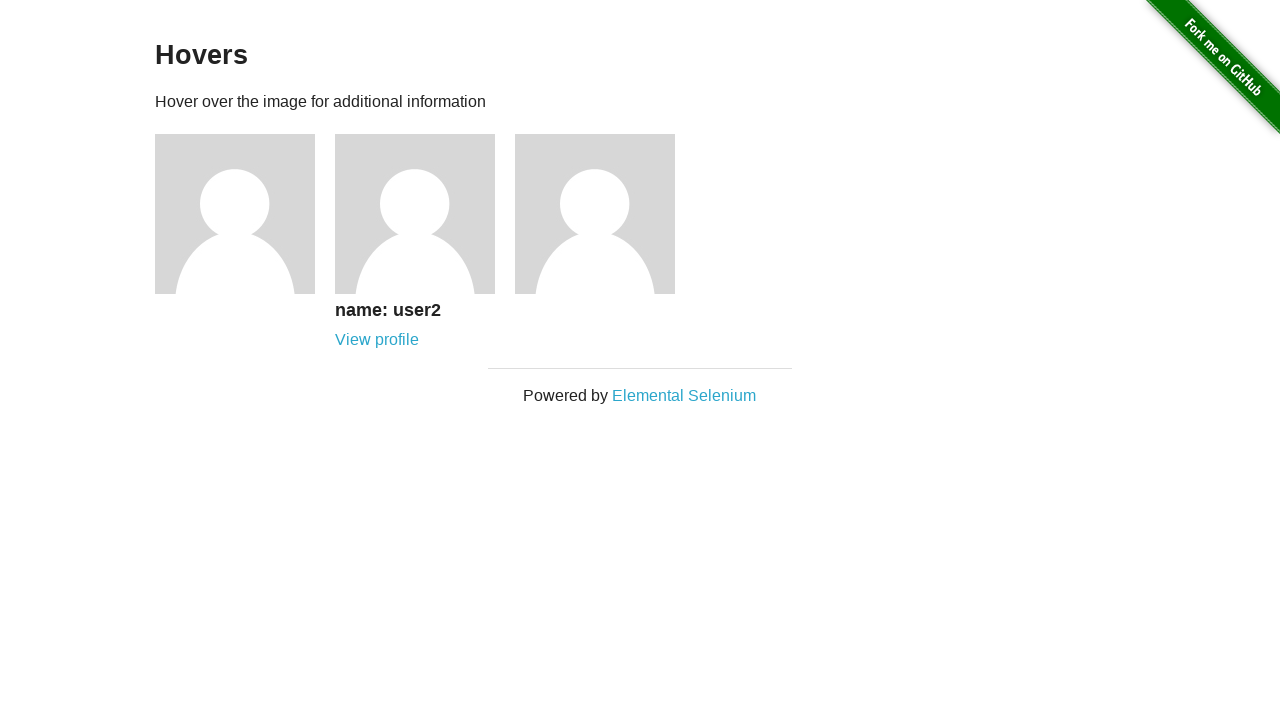

Hovered over image figure to reveal hidden content at (605, 214) on .figure >> nth=2
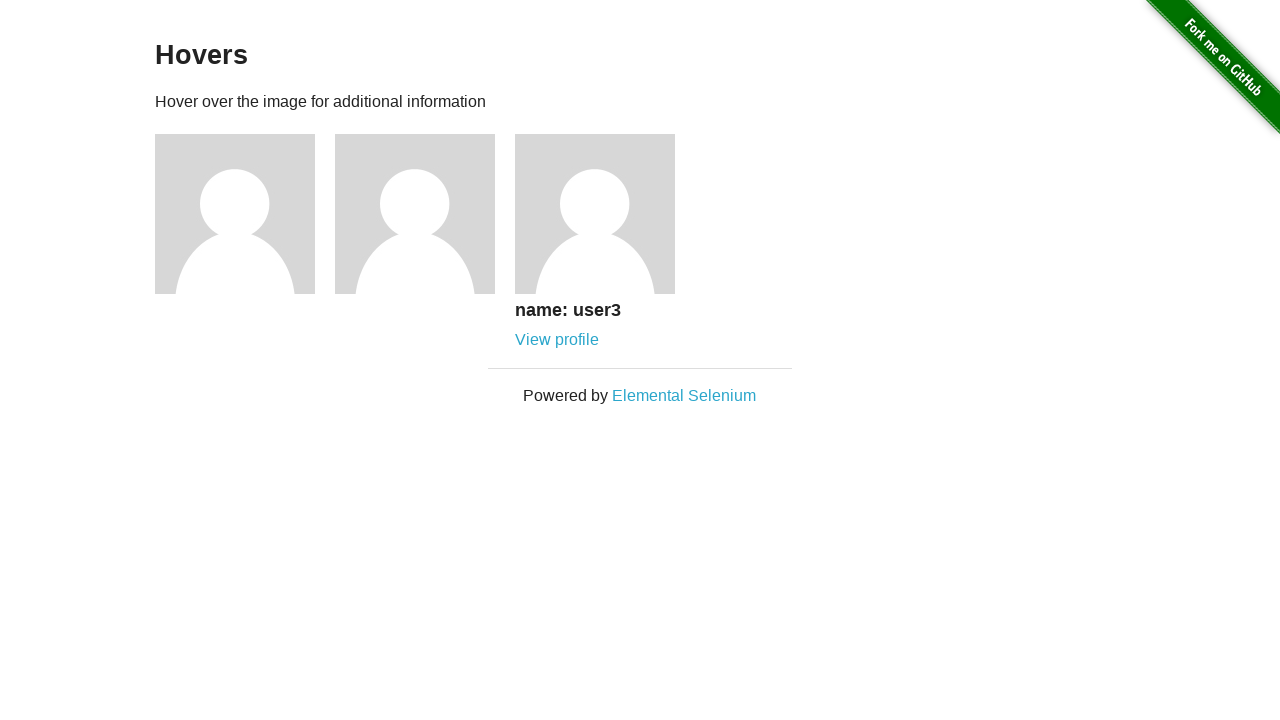

Waited for figcaption to become visible
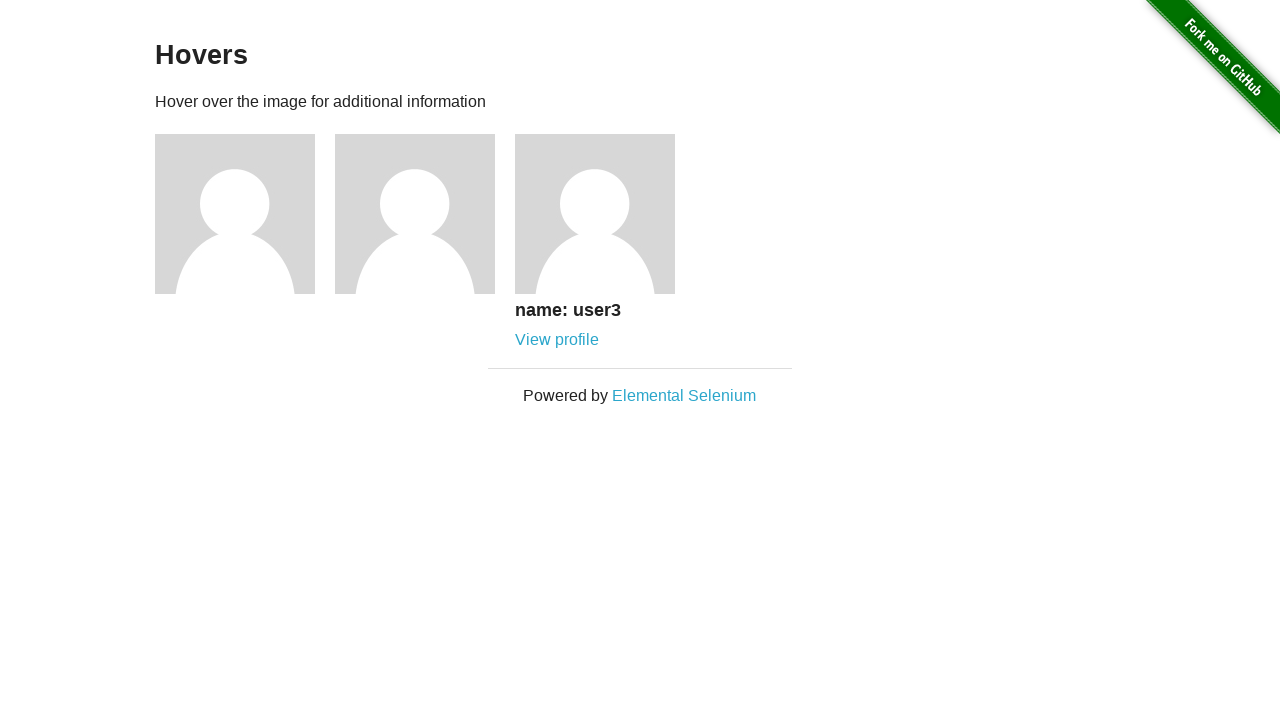

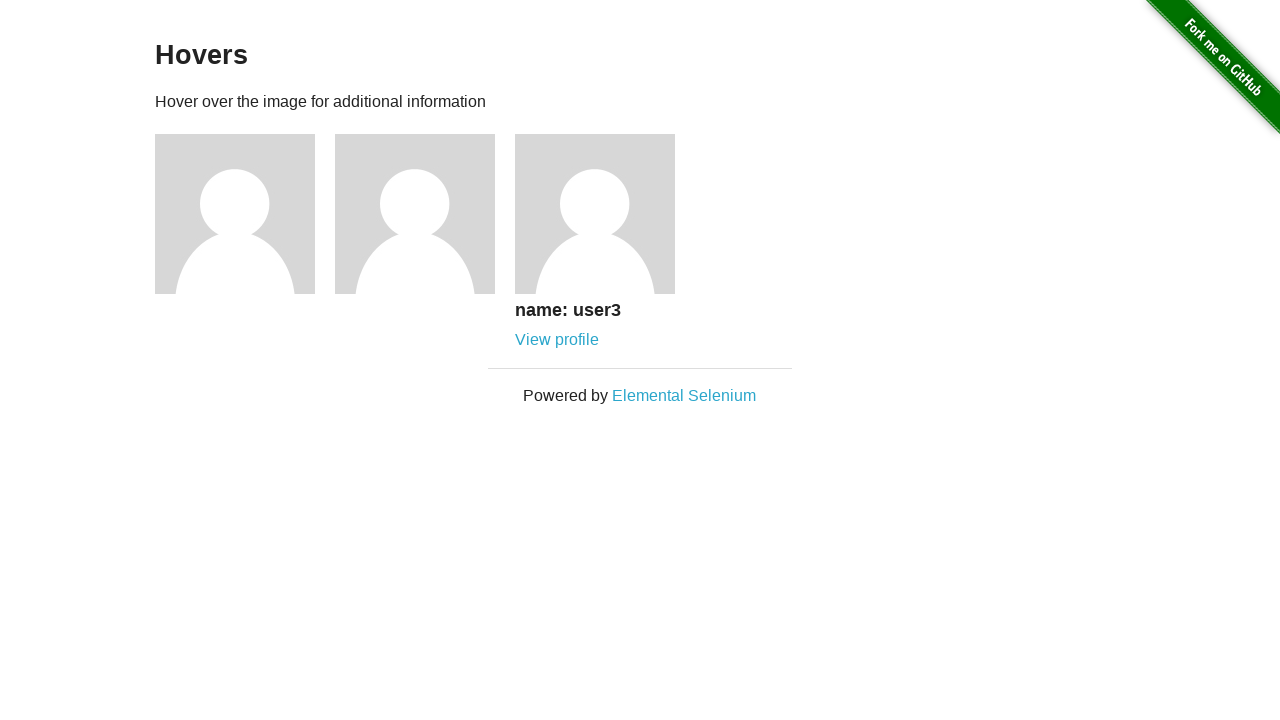